Navigates to Disappearing Elements page and verifies menu items are displayed

Starting URL: https://the-internet.herokuapp.com

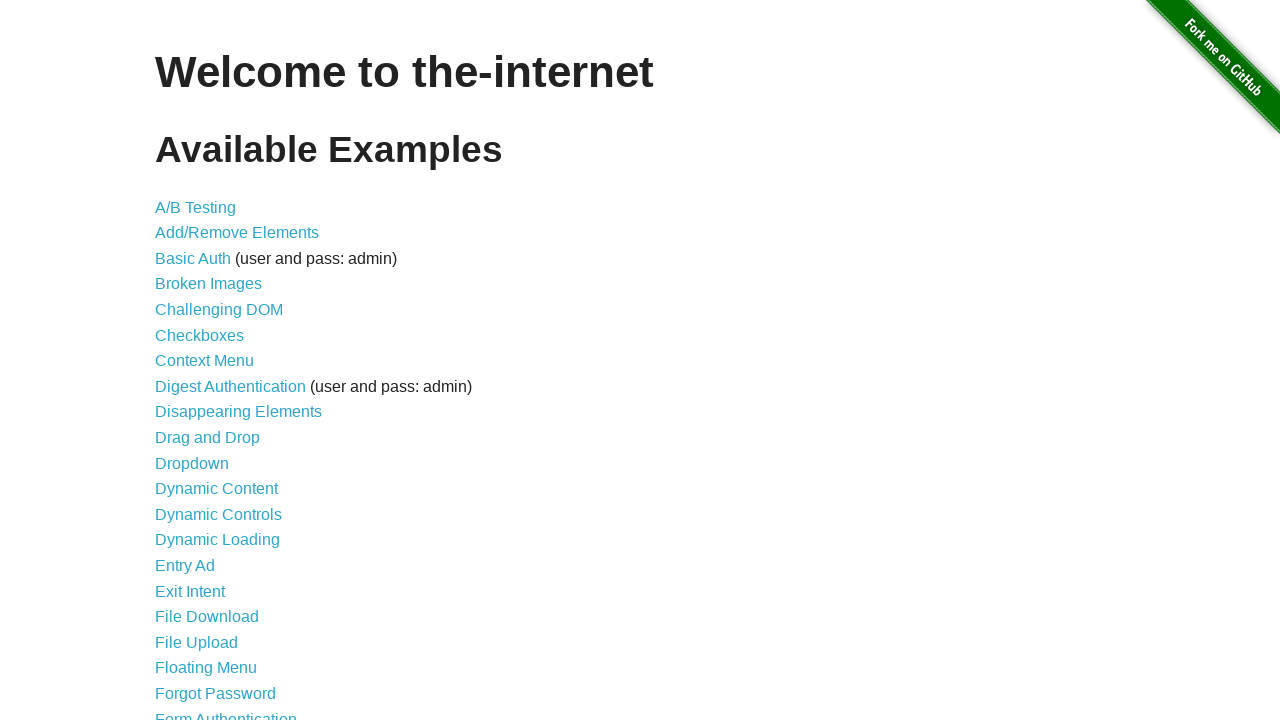

Clicked on Disappearing Elements link at (238, 412) on text=Disappearing Elements
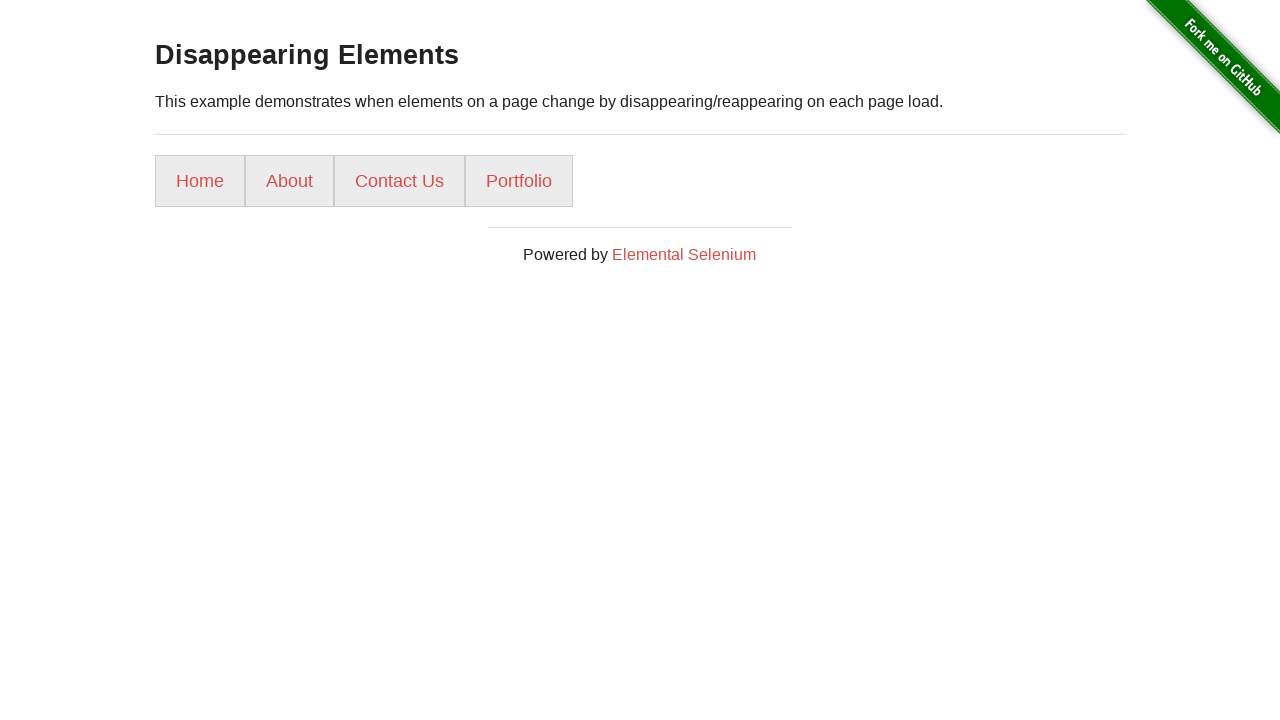

Menu items loaded successfully
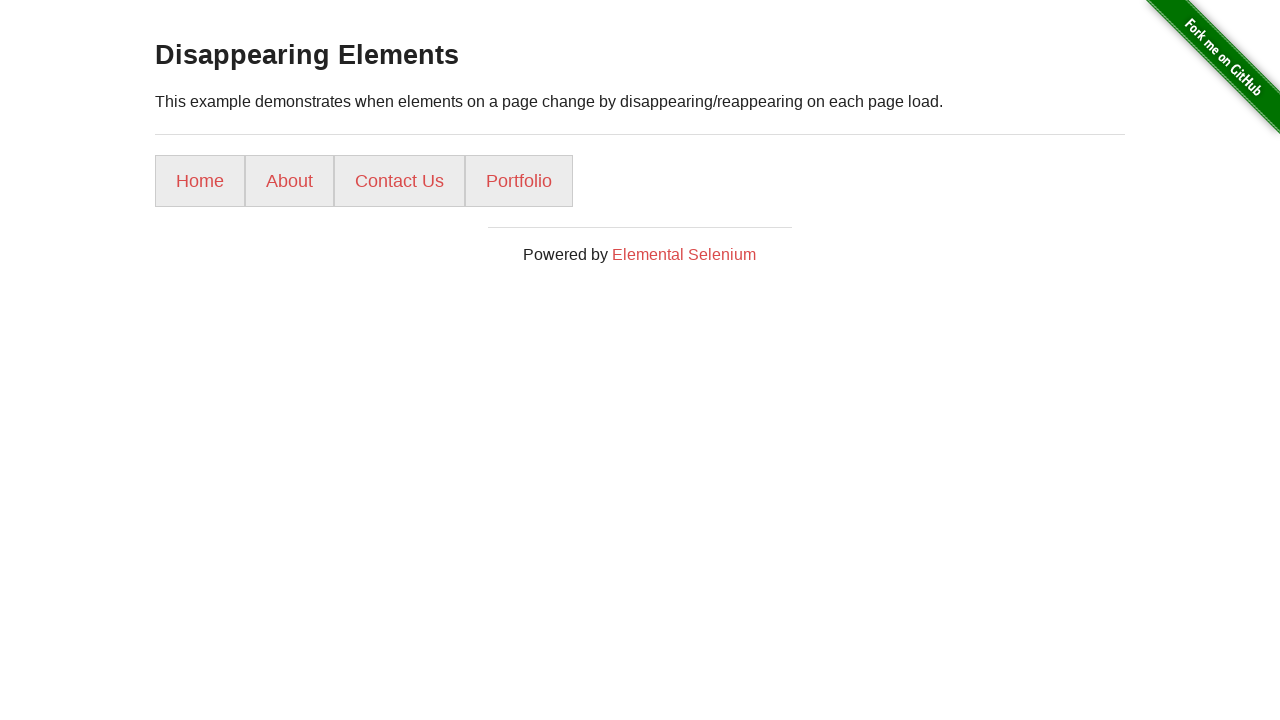

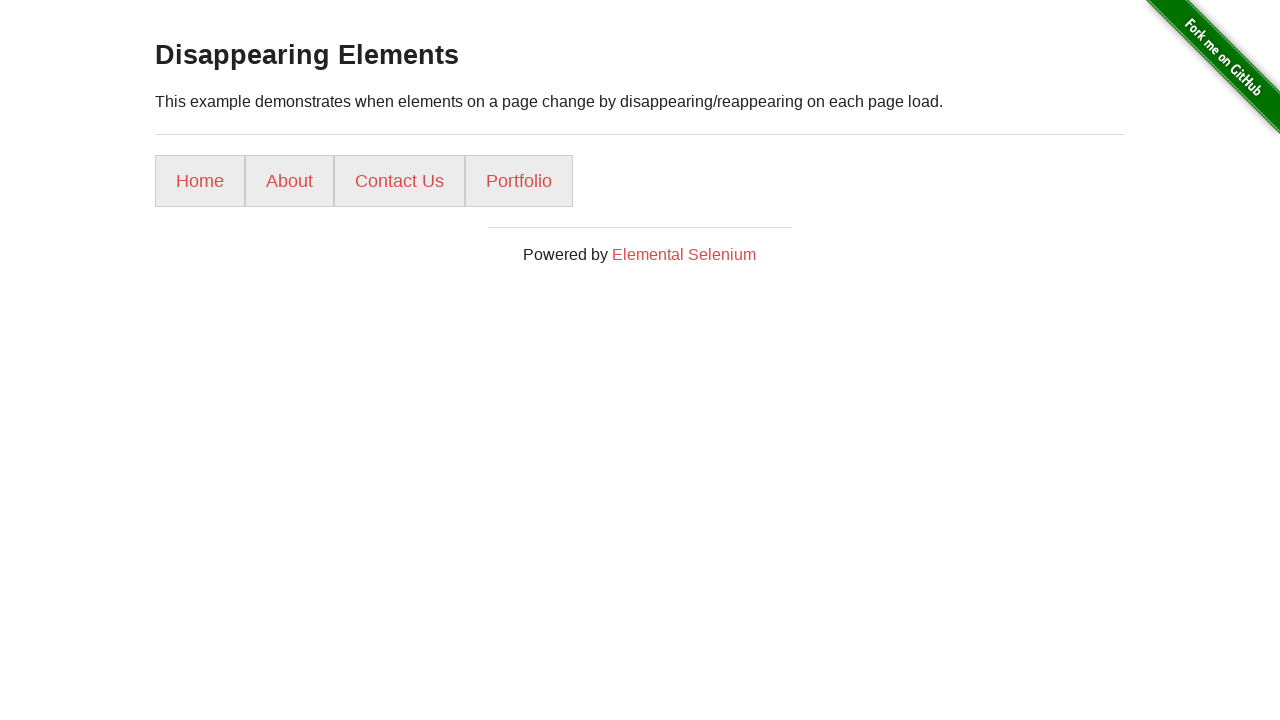